Tests a wait functionality by waiting for a button to become clickable, clicking it, and verifying a success message appears

Starting URL: http://suninjuly.github.io/wait2.html

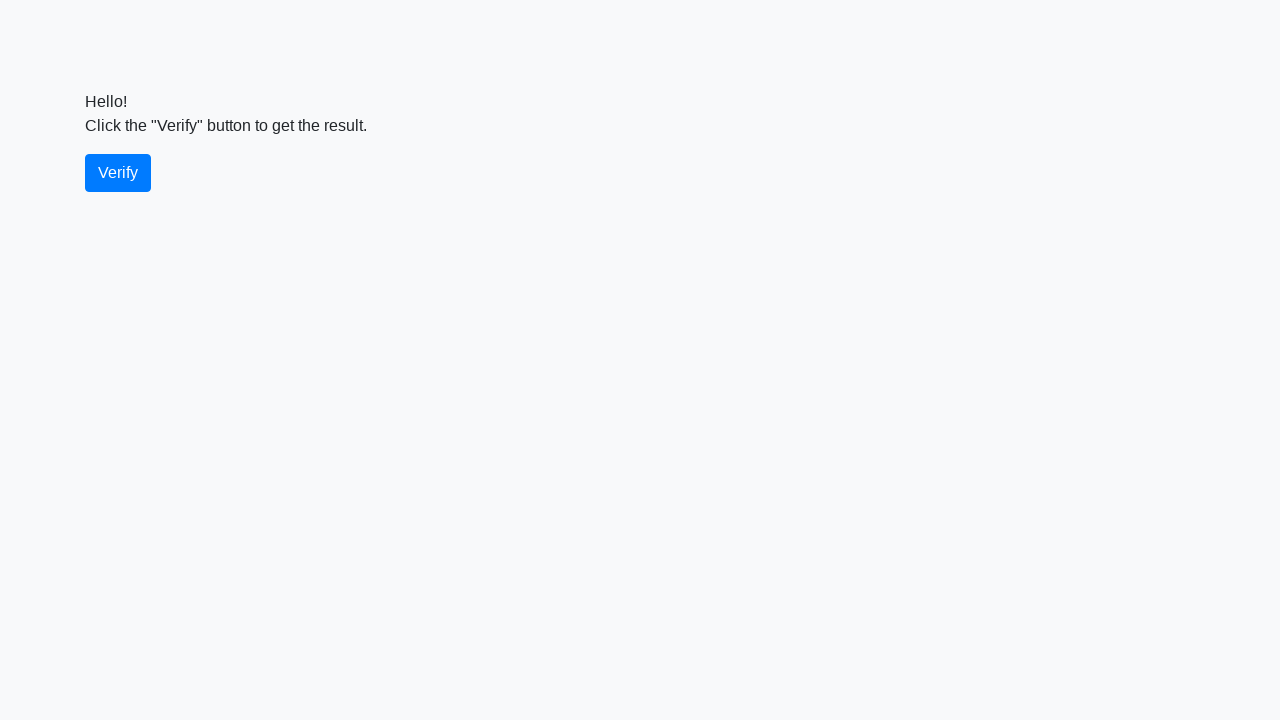

Waited for verify button to become visible
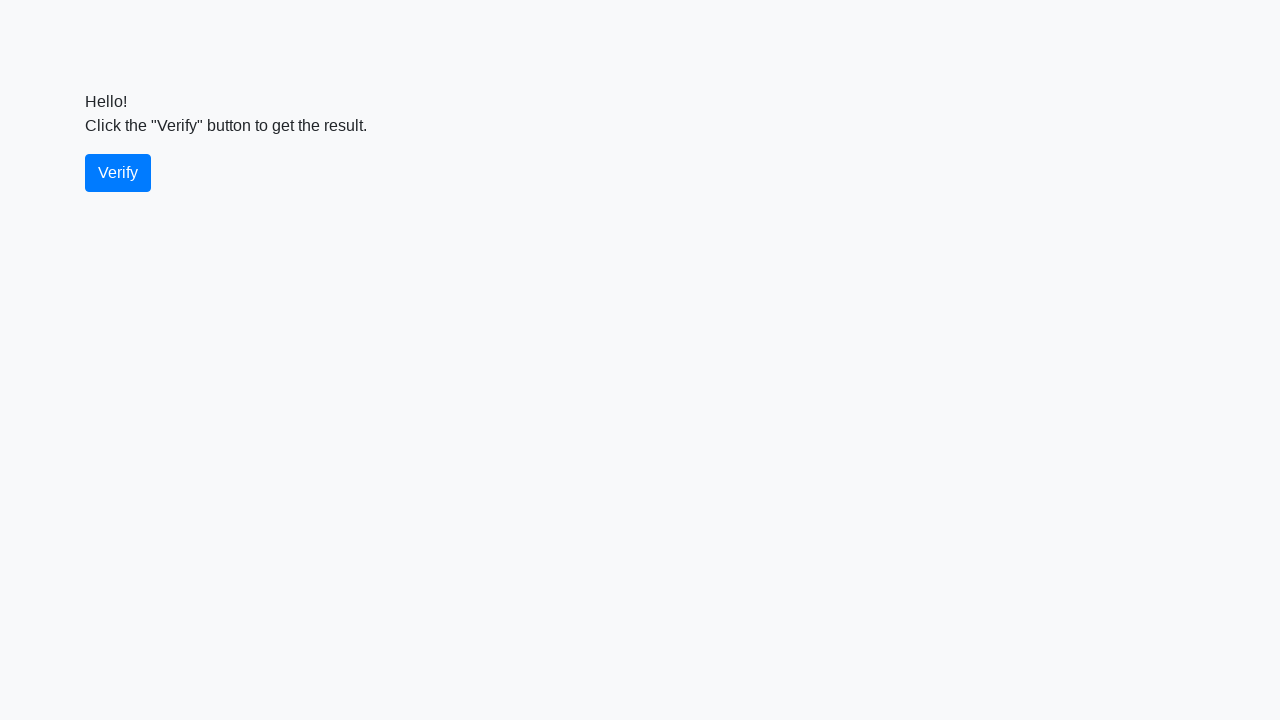

Clicked the verify button at (118, 173) on #verify
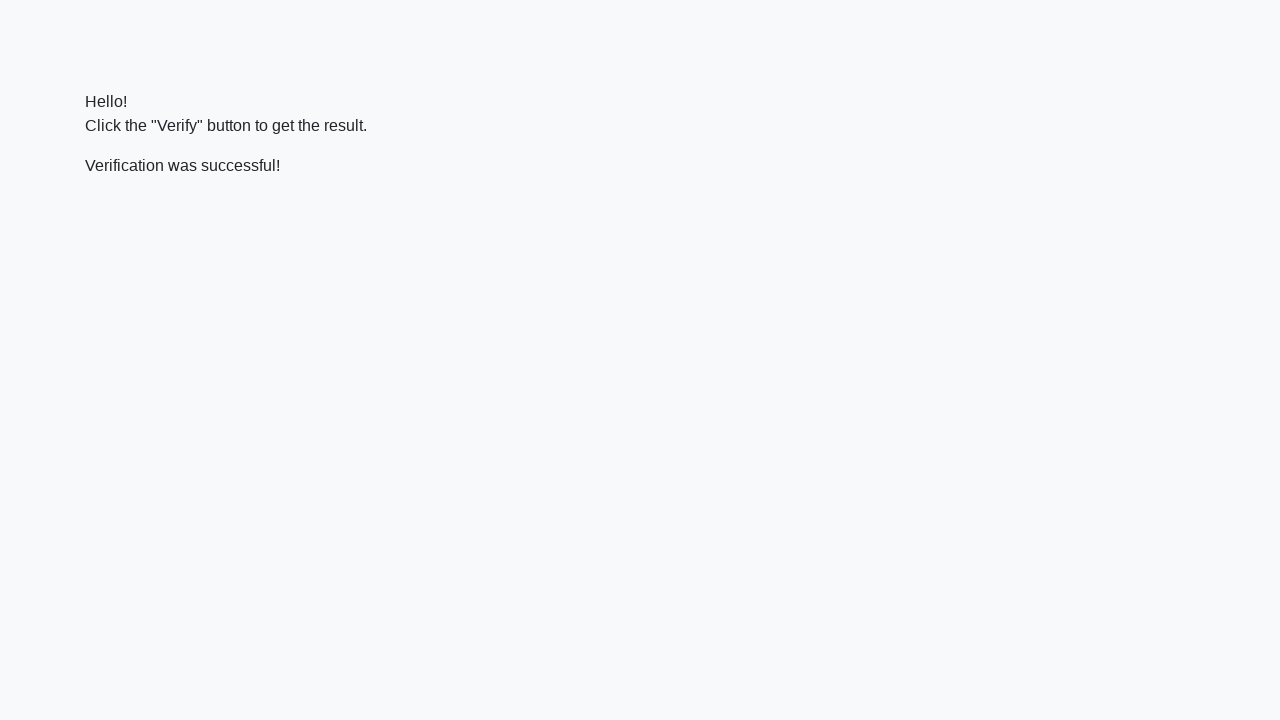

Waited for success message to appear
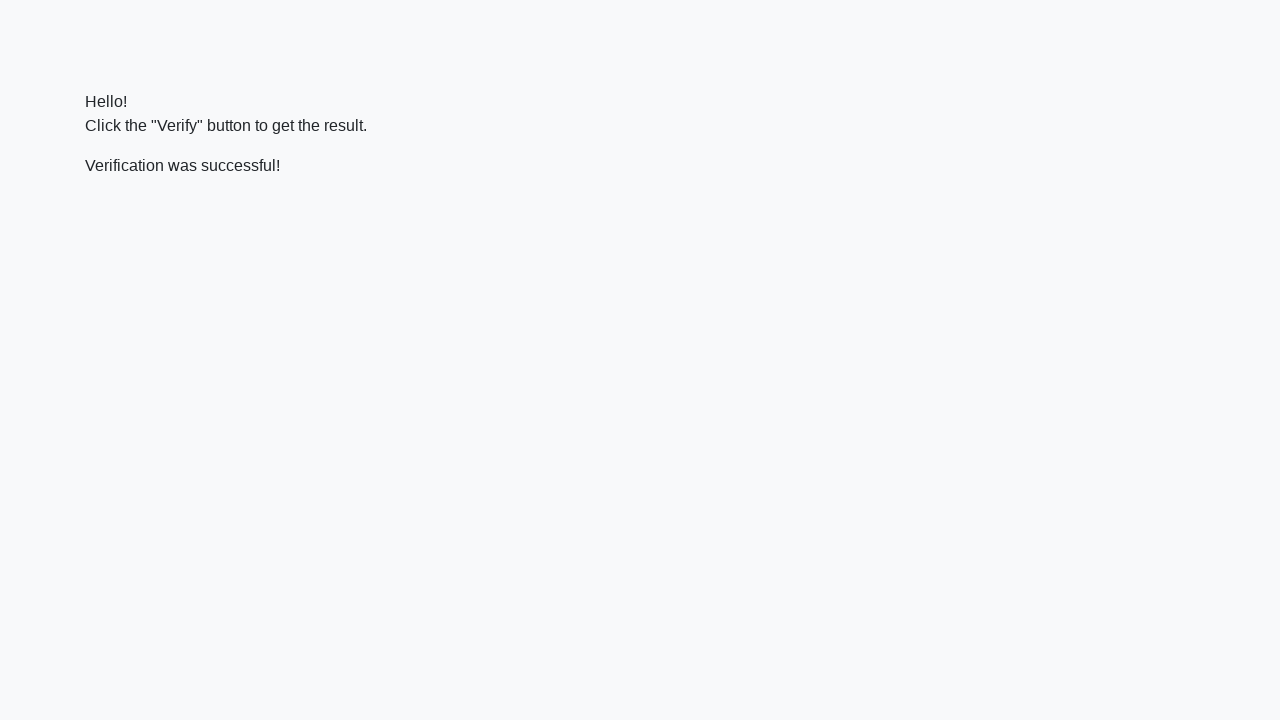

Located the success message element
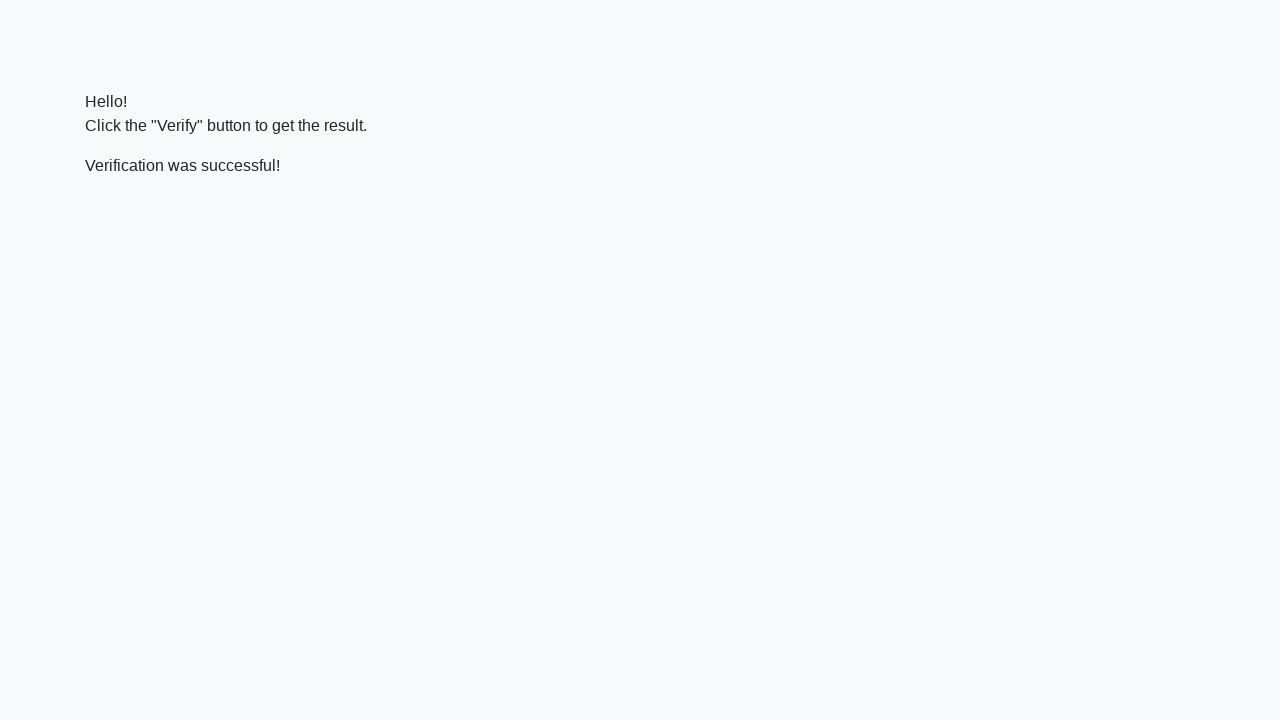

Verified that success message contains 'successful'
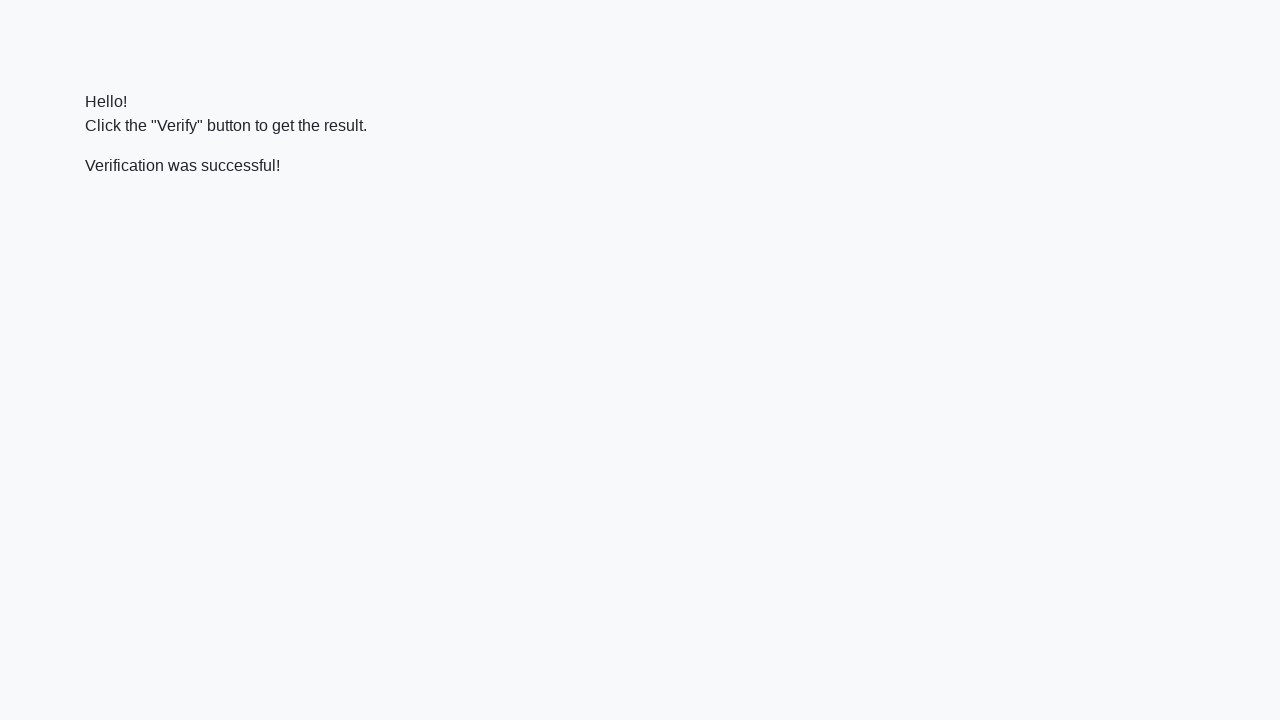

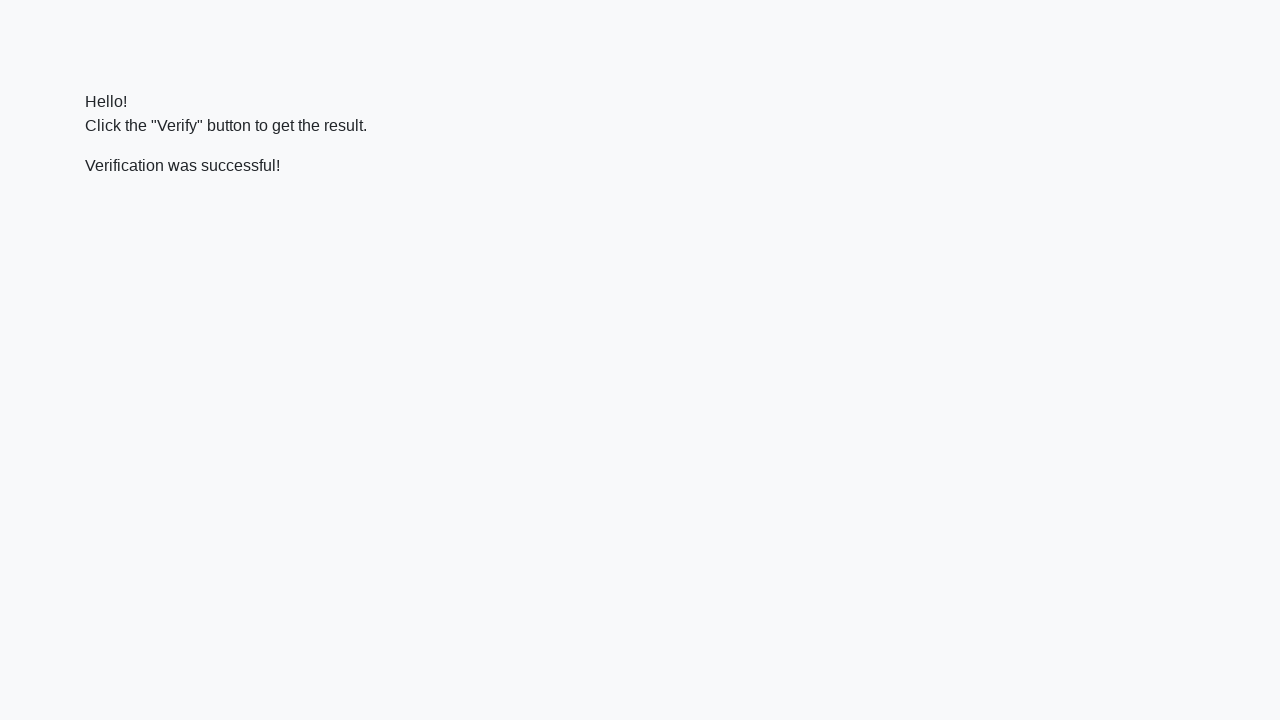